Tests an e-commerce cart functionality by adding specific vegetables to cart, proceeding to checkout, and applying a promo code

Starting URL: https://rahulshettyacademy.com/seleniumPractise/#/

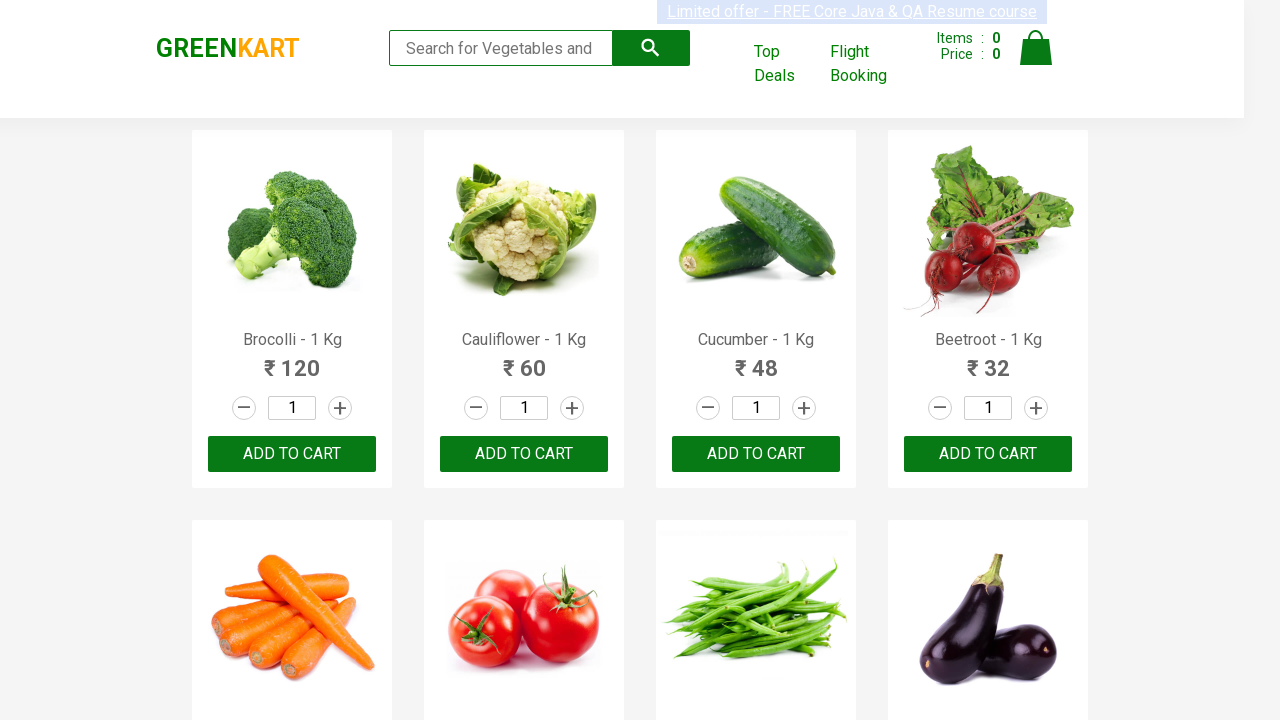

Retrieved all product names from the page
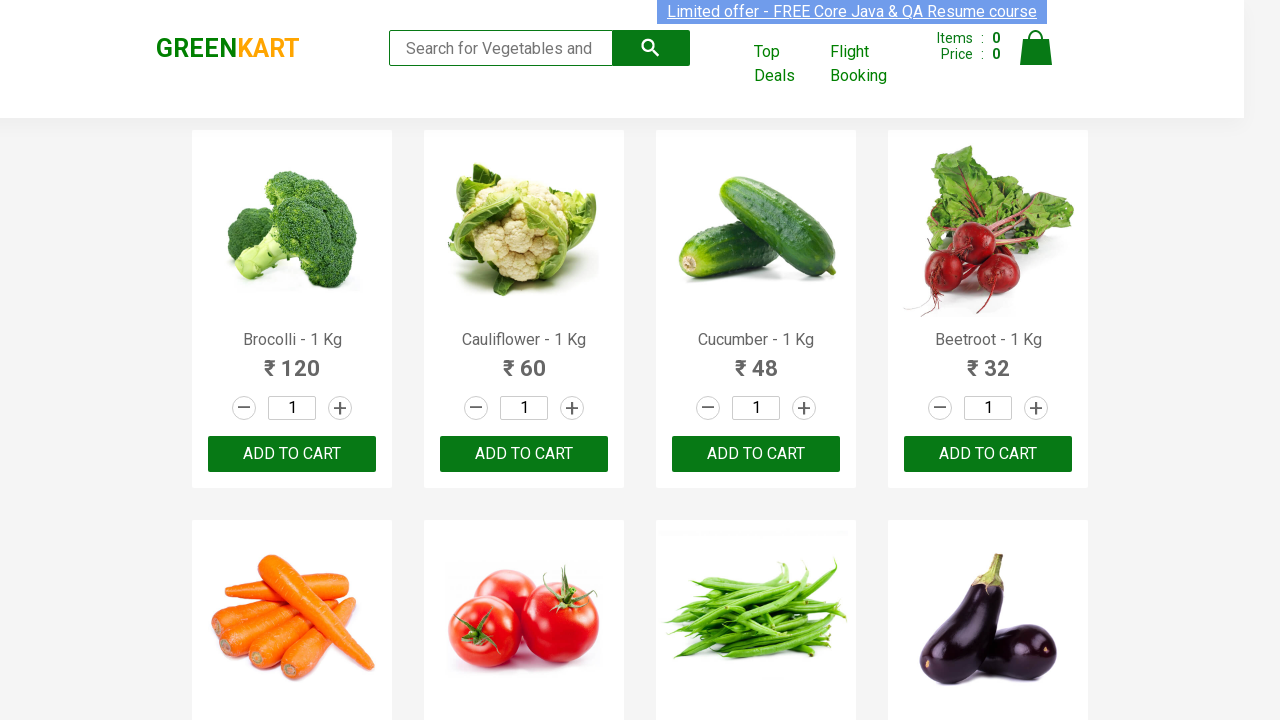

Added Cucumber to cart at (756, 454) on xpath=//div[@class='product-action']/button >> nth=2
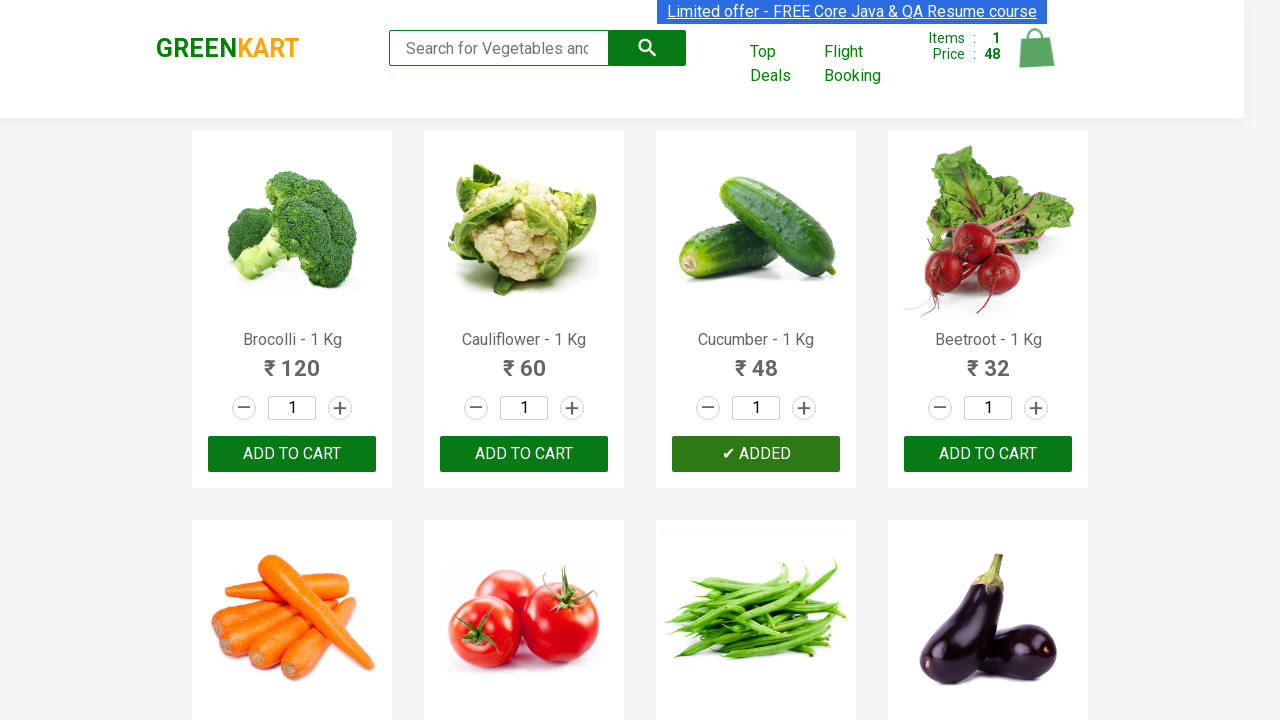

Added Beetroot to cart at (988, 454) on xpath=//div[@class='product-action']/button >> nth=3
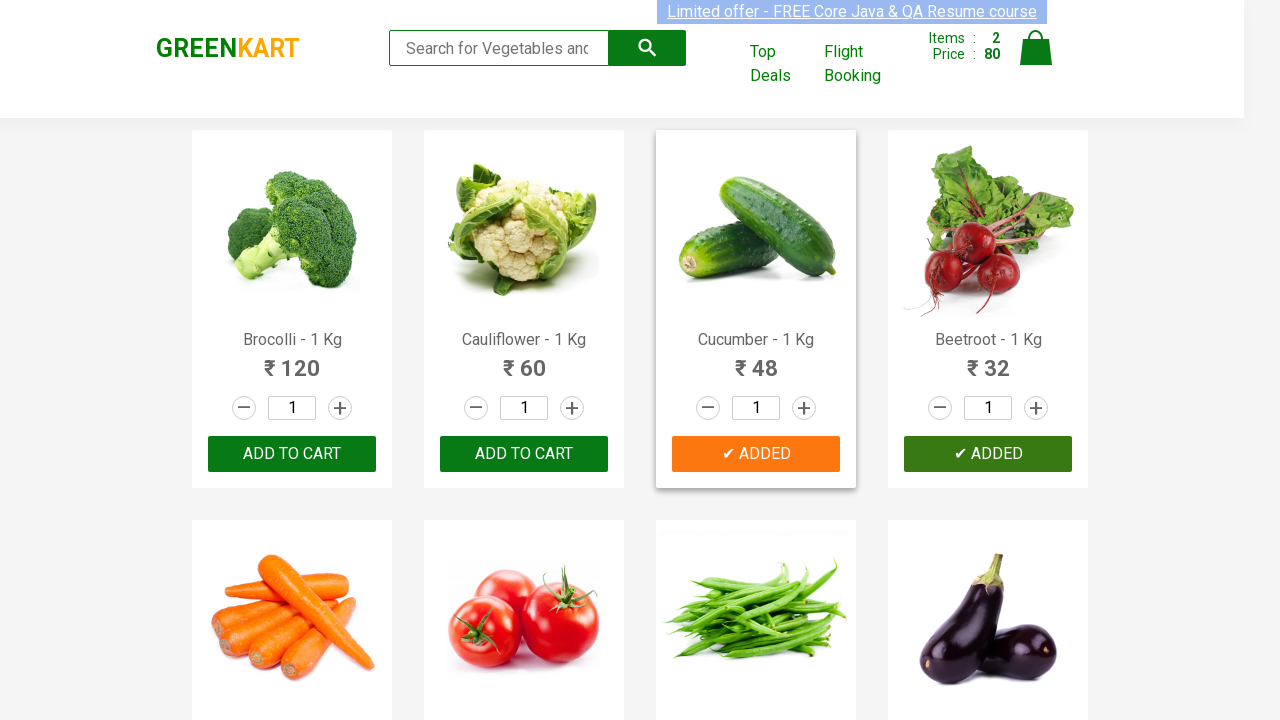

Clicked on cart icon to view cart at (1036, 48) on img[alt='Cart']
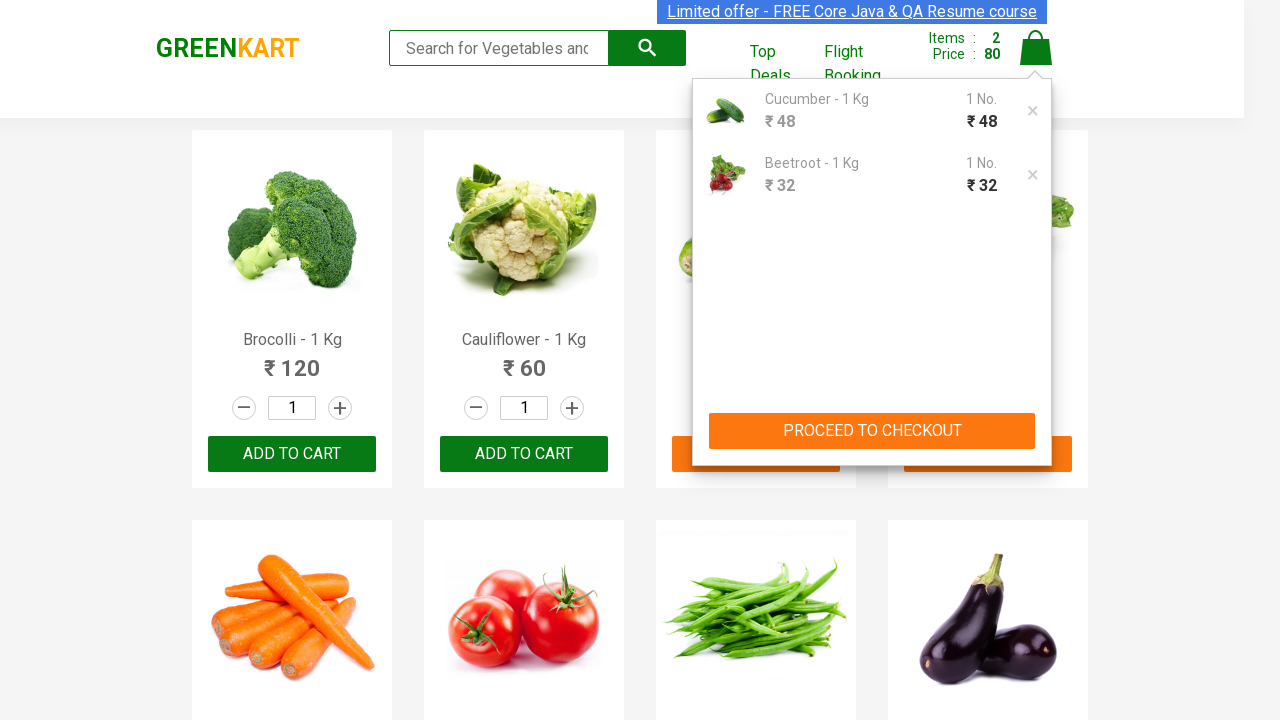

Clicked PROCEED TO CHECKOUT button at (872, 431) on xpath=//button[contains(text(),'PROCEED TO CHECKOUT')]
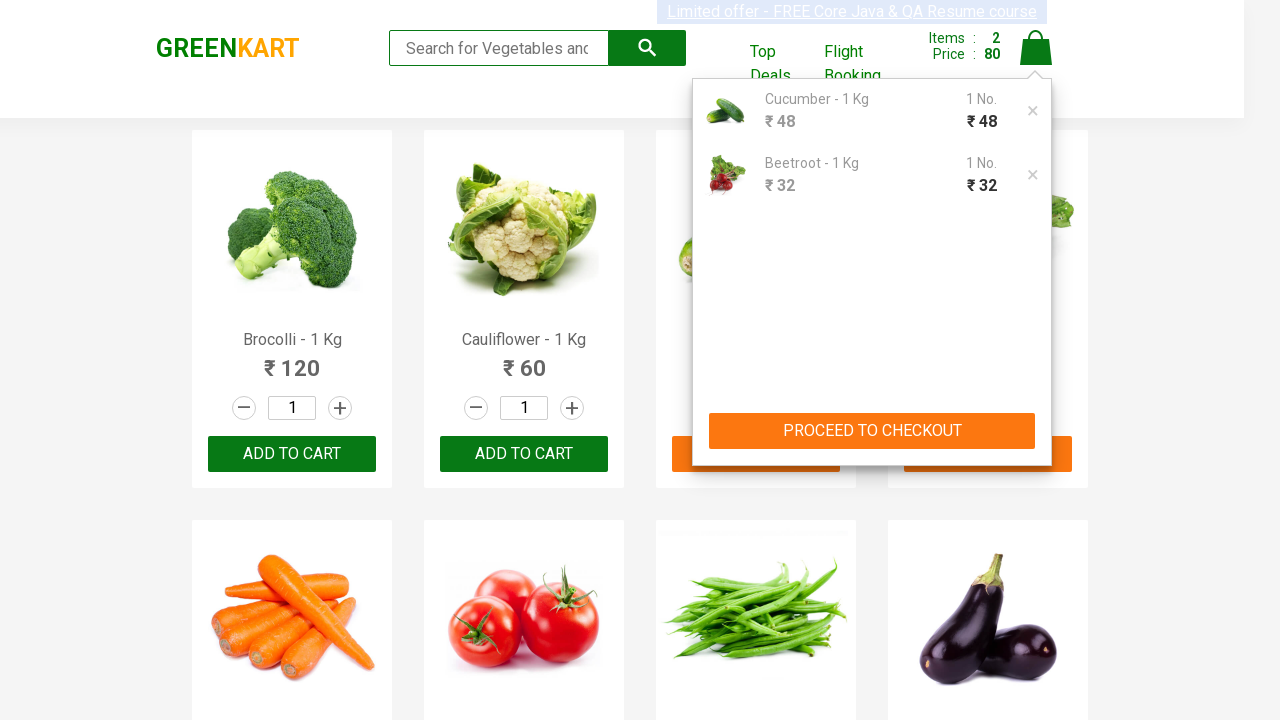

Promo code input field became visible
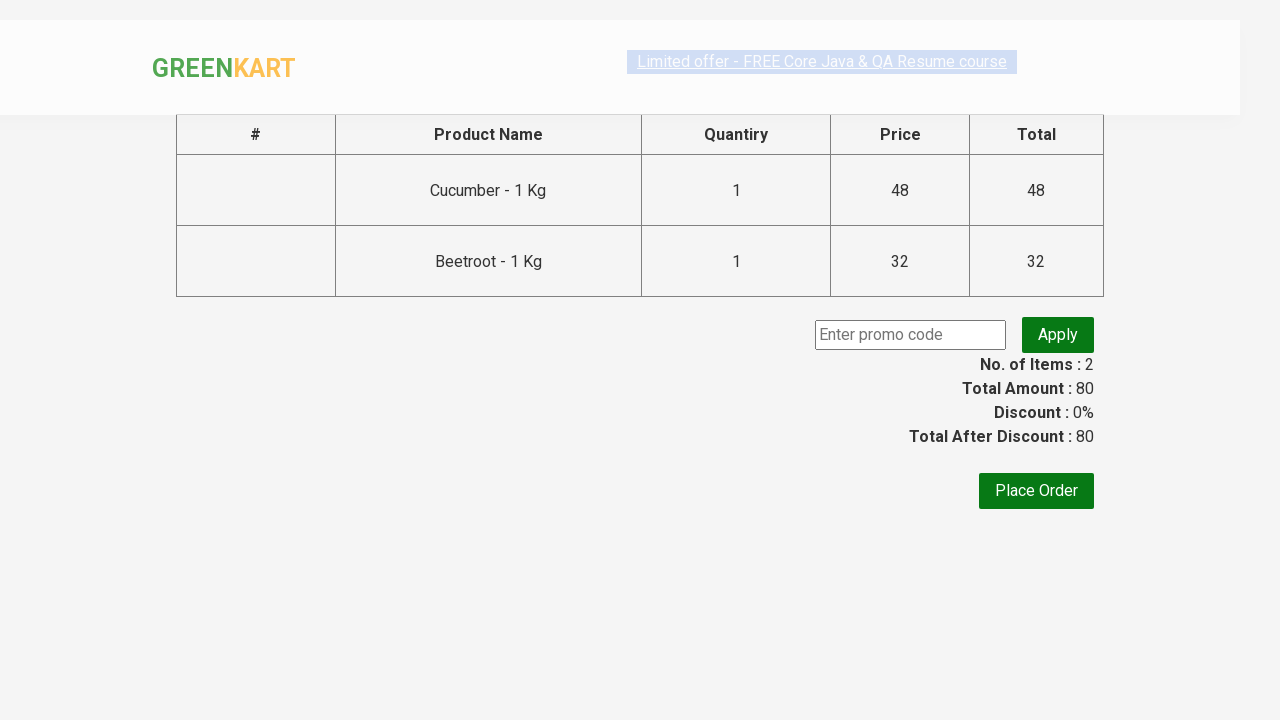

Entered promo code 'rahulshettyacademy' on input.promoCode
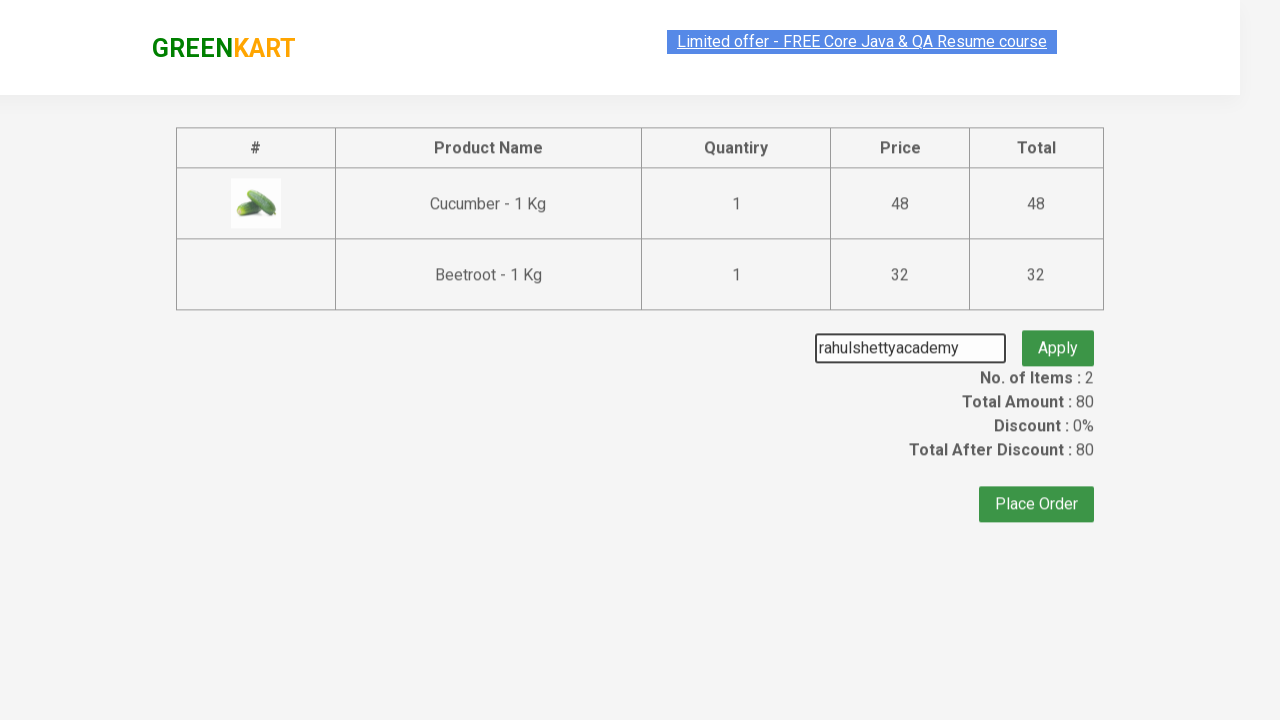

Clicked apply promo button at (1058, 335) on button.promoBtn
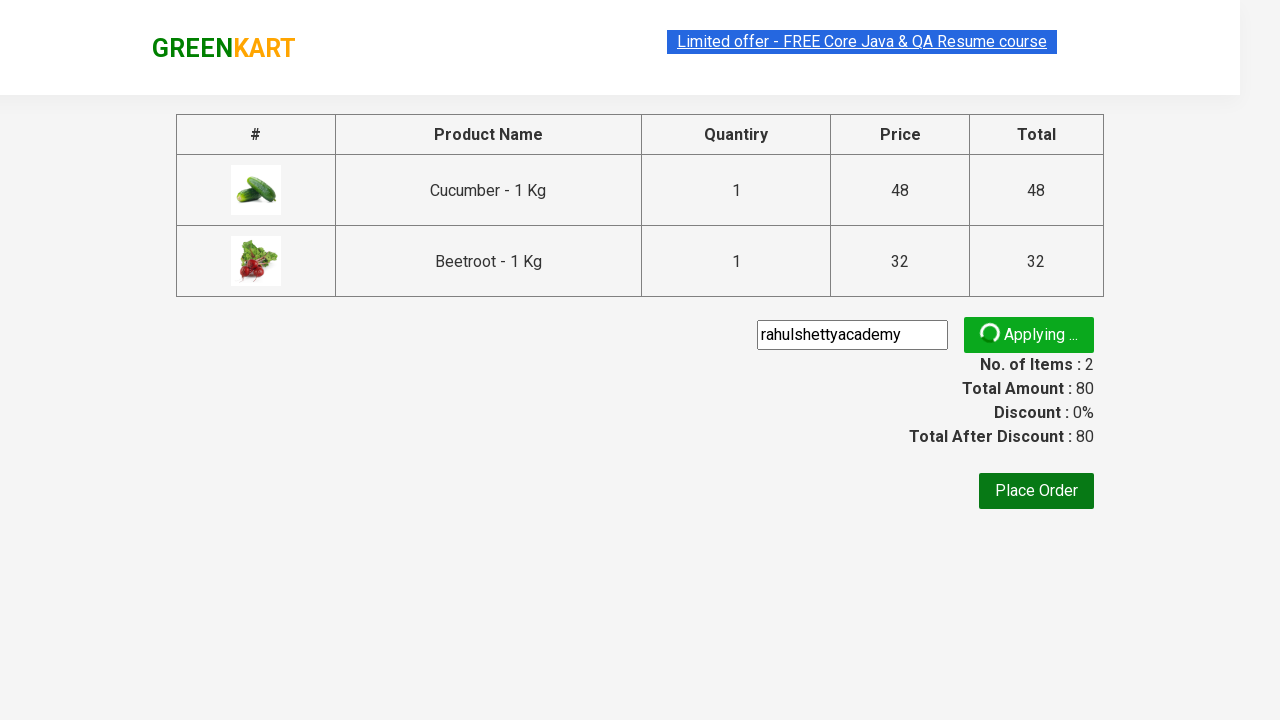

Promo code was applied successfully and confirmation message appeared
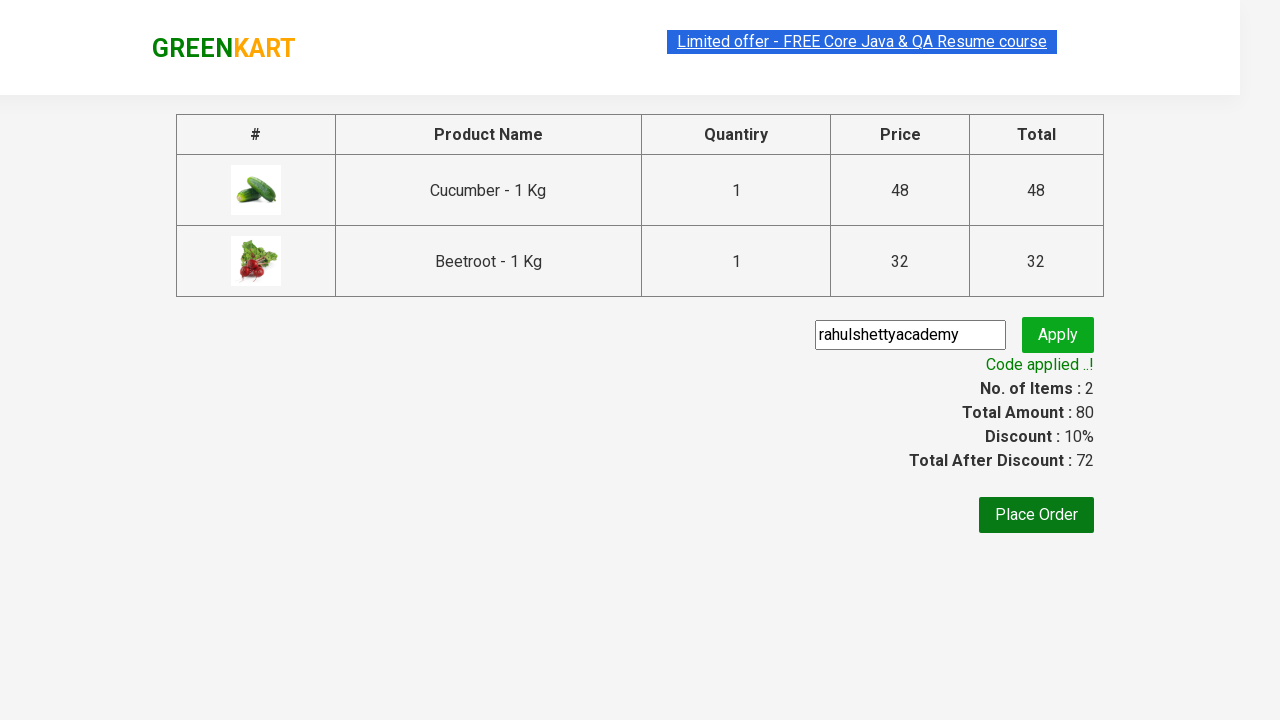

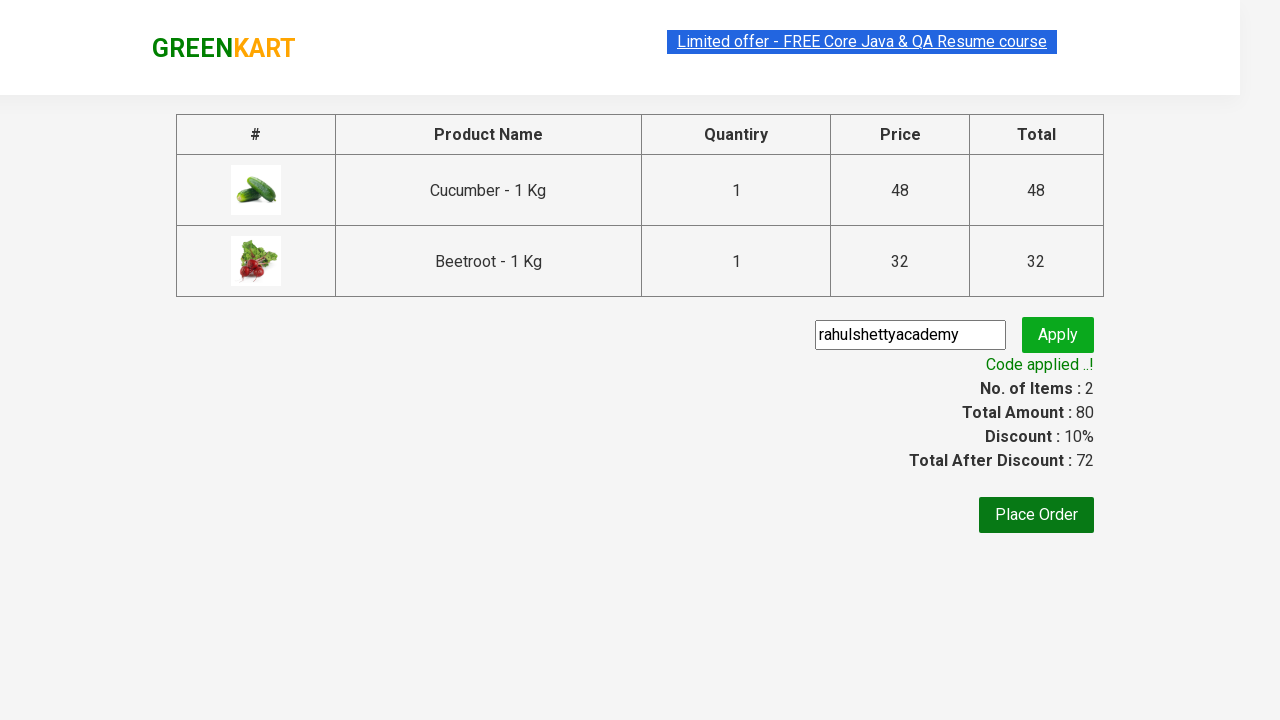